Navigates to a Long Beach city documents page and scrolls through a table to load all content dynamically.

Starting URL: https://citydocs.longbeach.gov/LBPDPublicDocs/Browse.aspx?id=198678&dbid=0&repo=LBPD-PUBDOCS

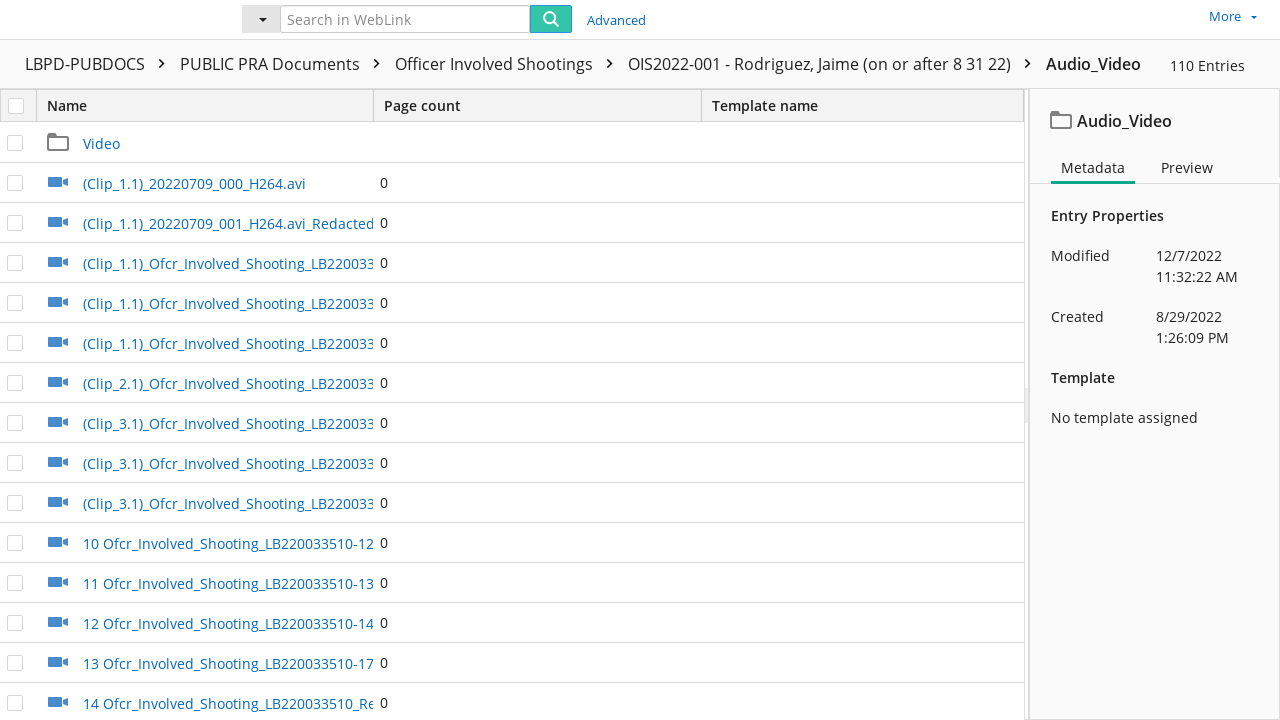

Main browse table loaded
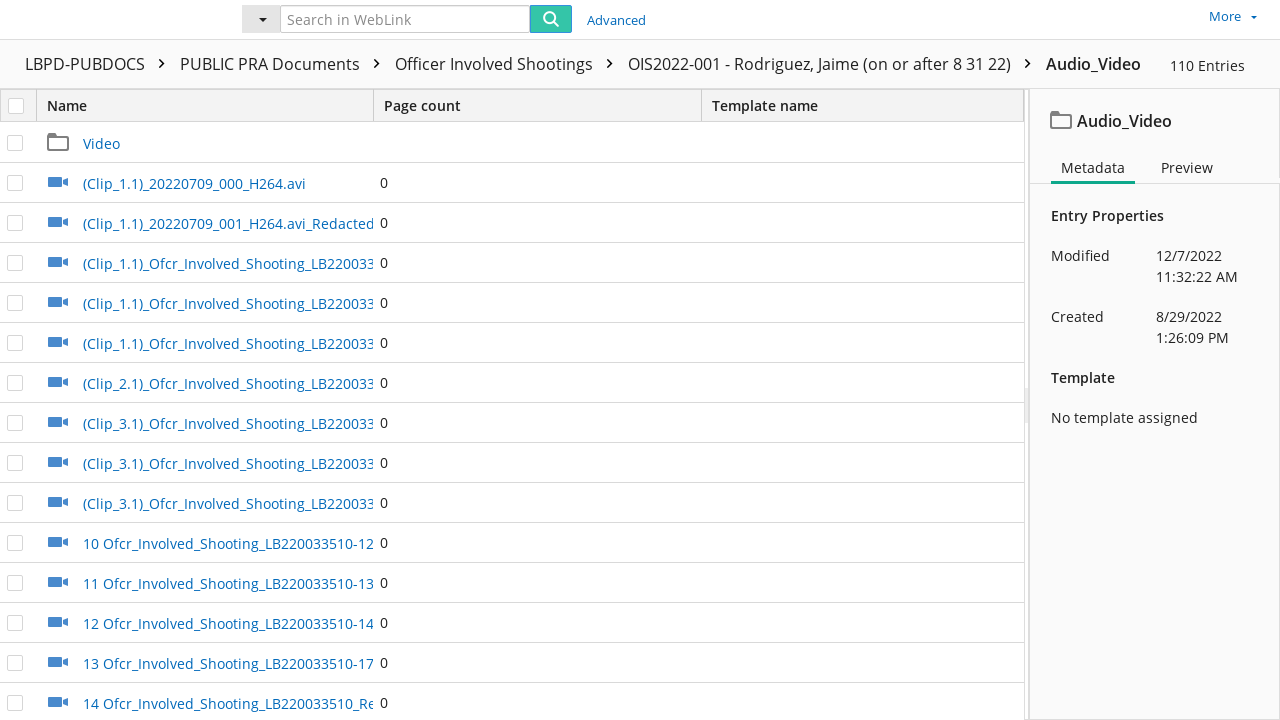

Located browse table element
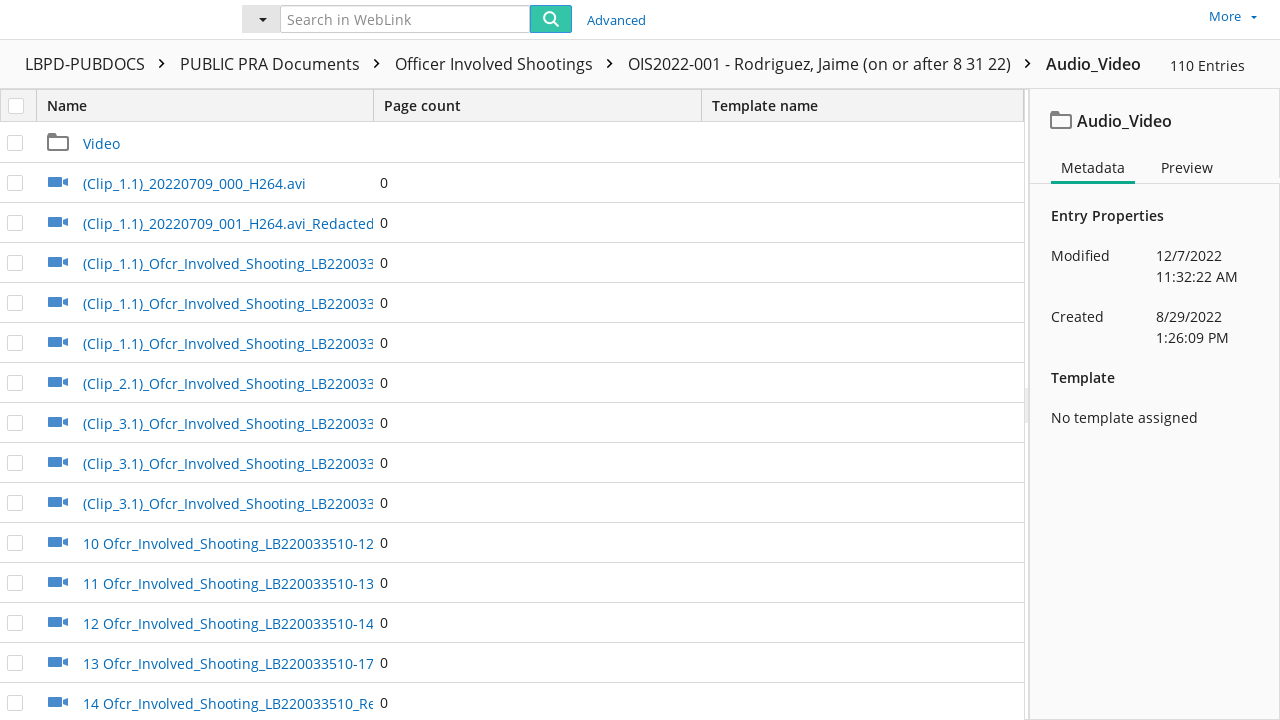

Scrolled table down (iteration 1/5)
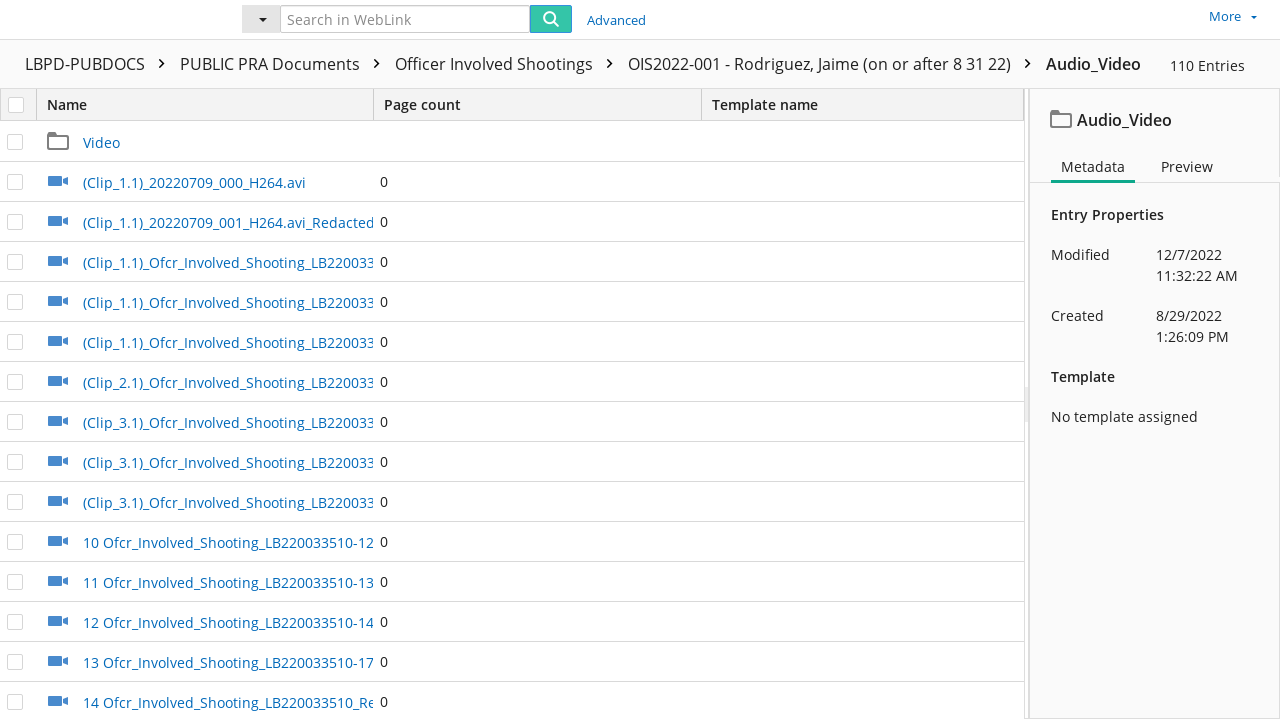

Waited for dynamic content to load (iteration 1/5)
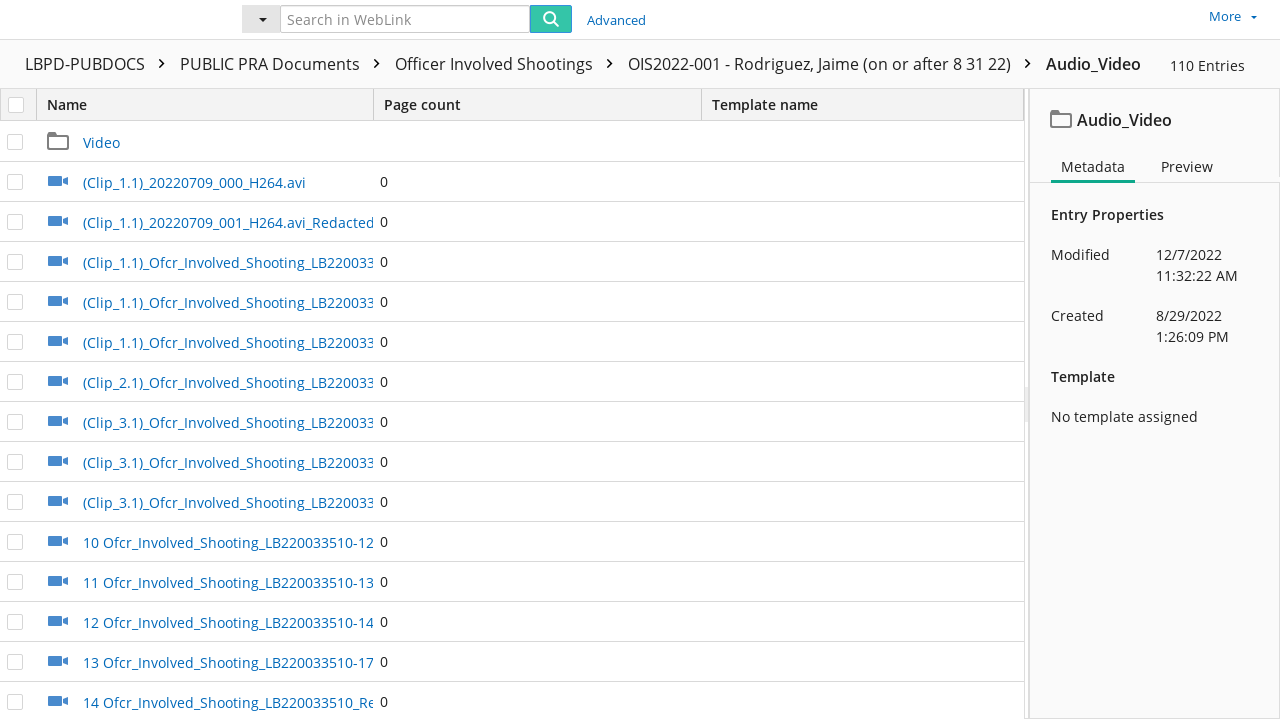

Scrolled table down (iteration 2/5)
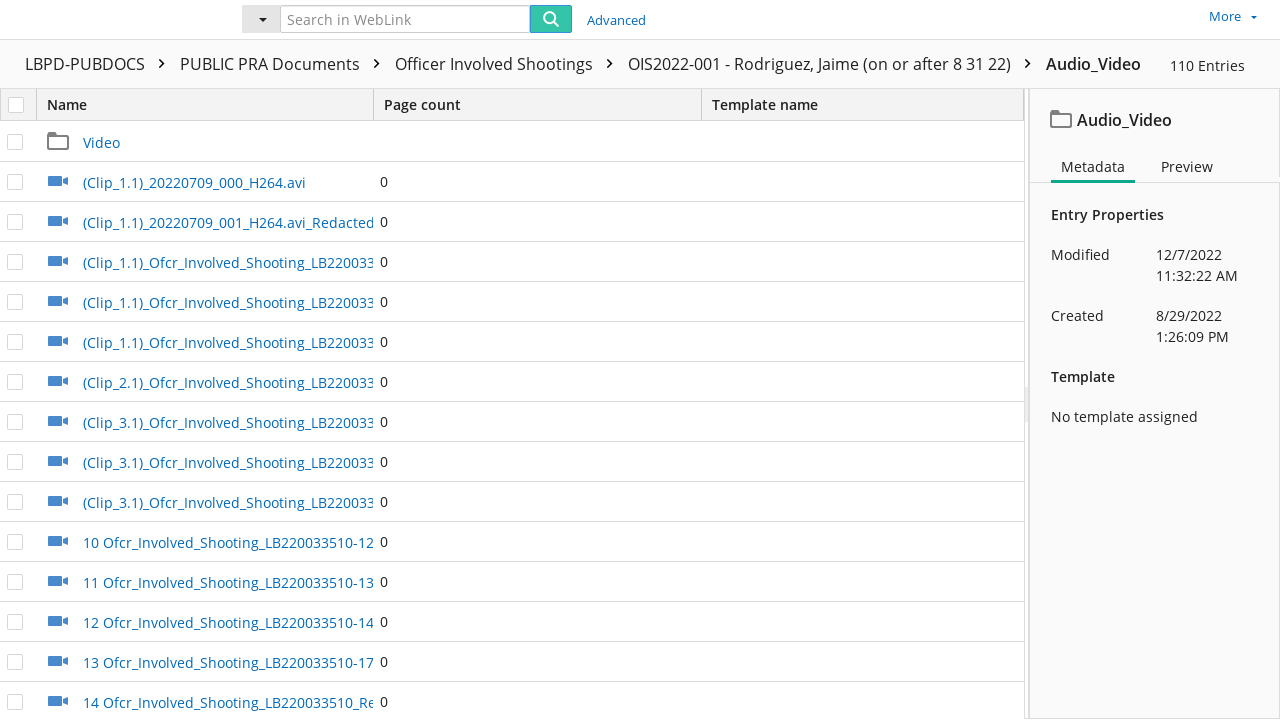

Waited for dynamic content to load (iteration 2/5)
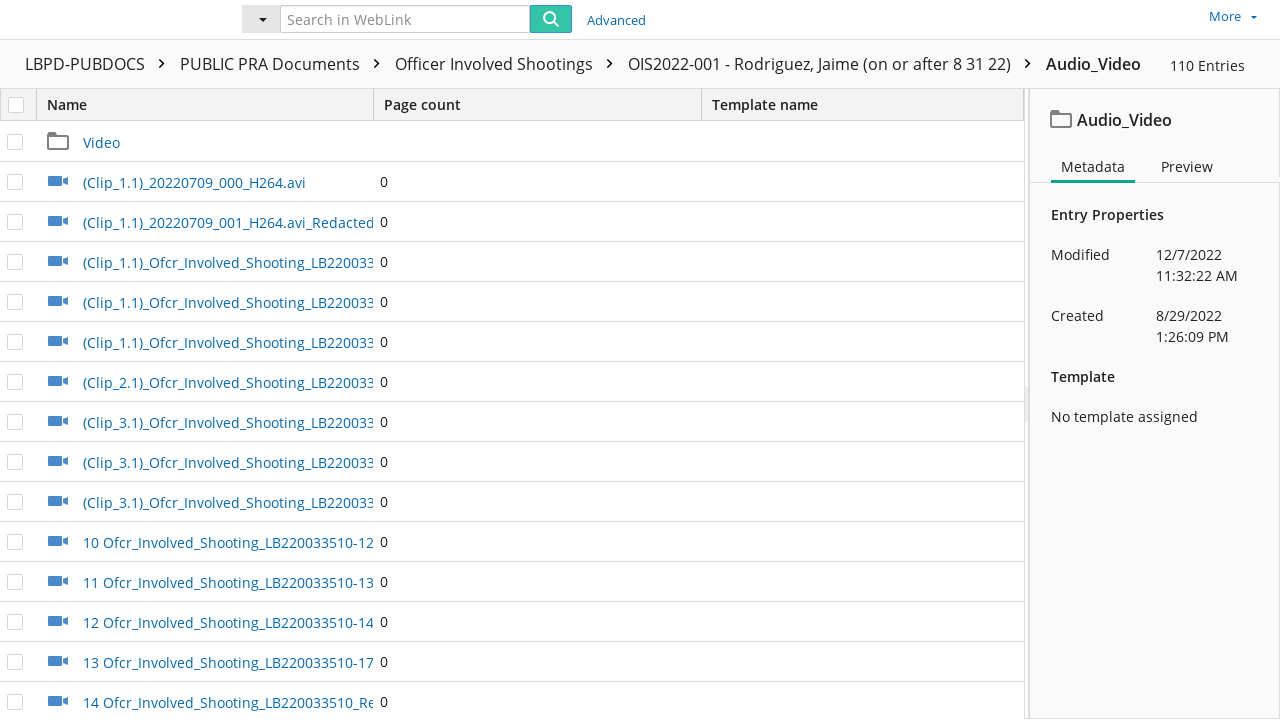

Scrolled table down (iteration 3/5)
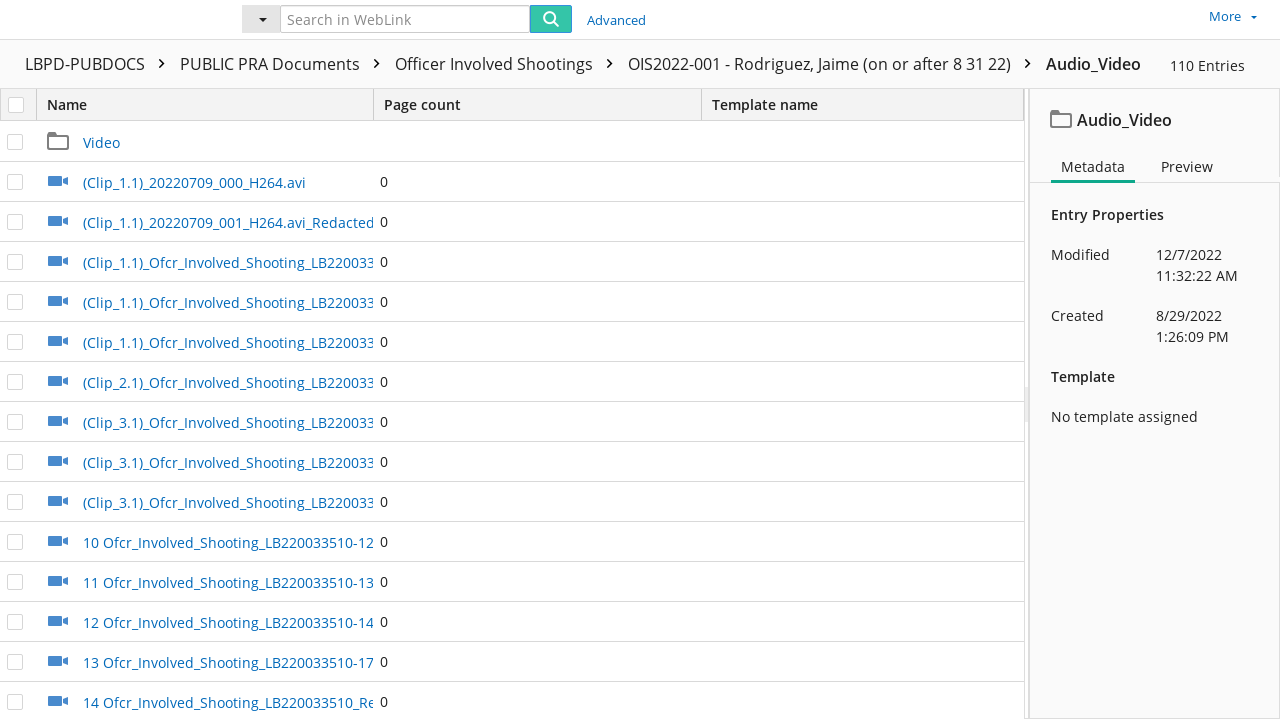

Waited for dynamic content to load (iteration 3/5)
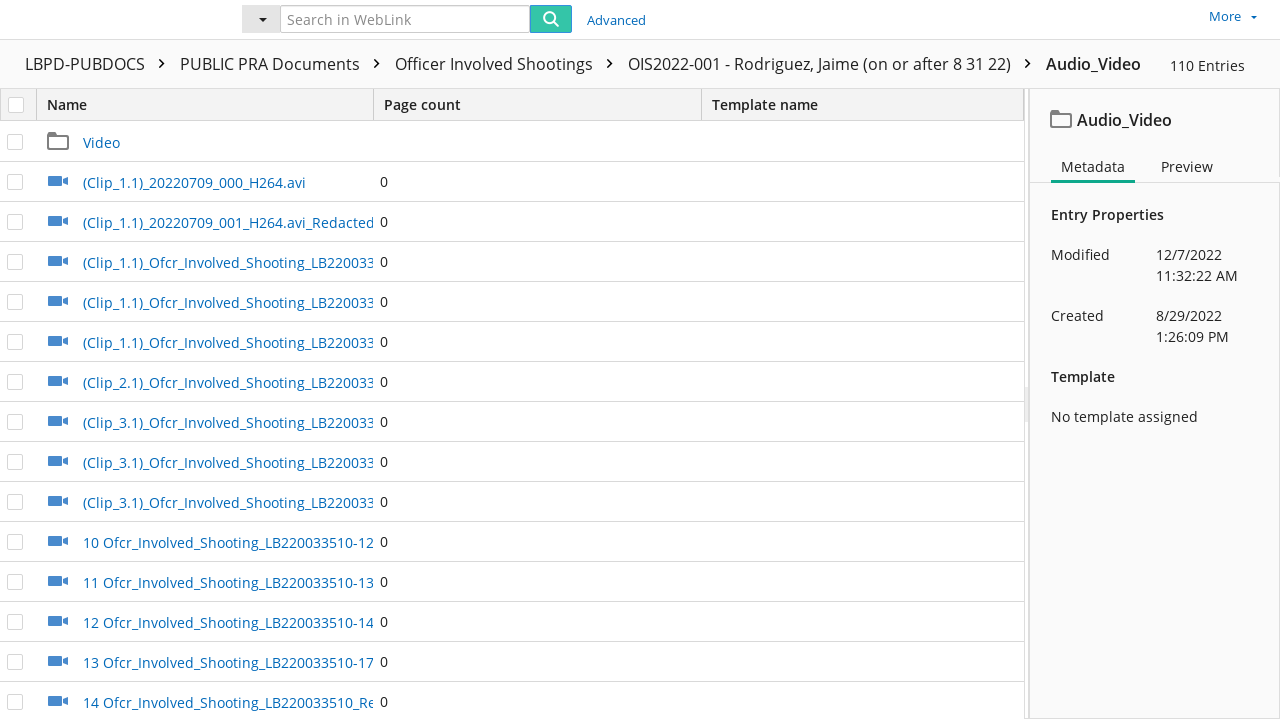

Scrolled table down (iteration 4/5)
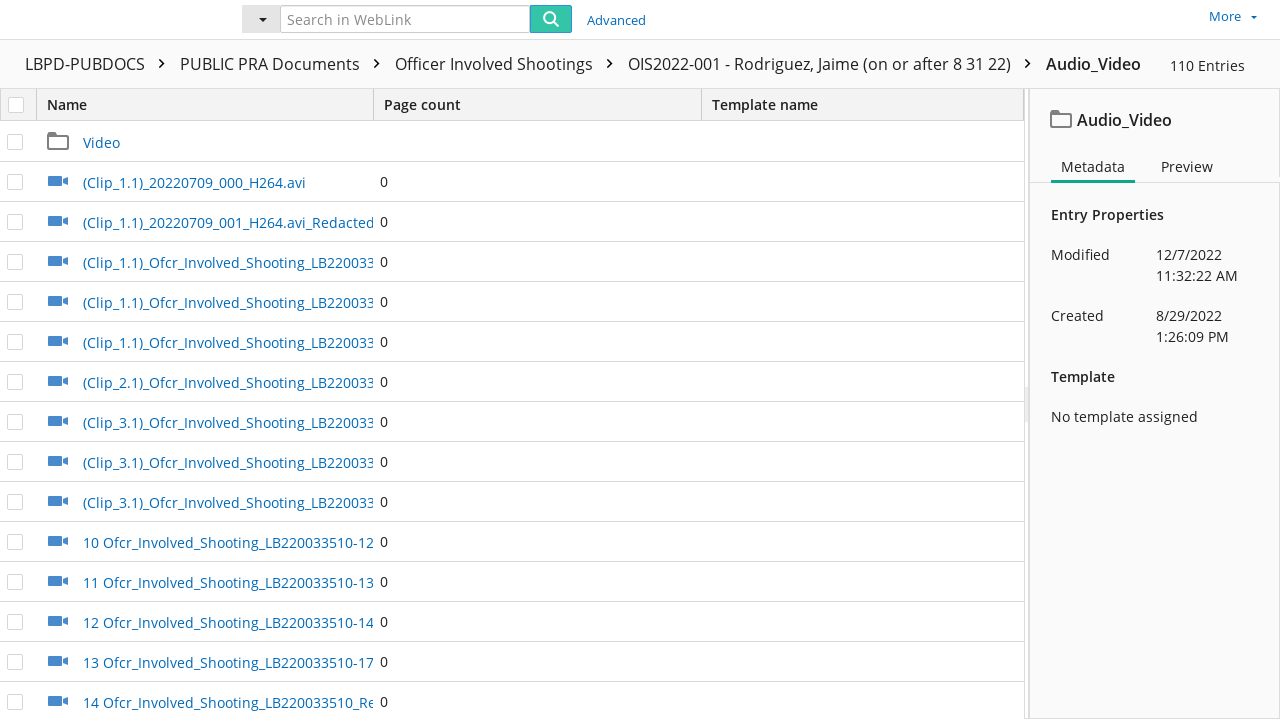

Waited for dynamic content to load (iteration 4/5)
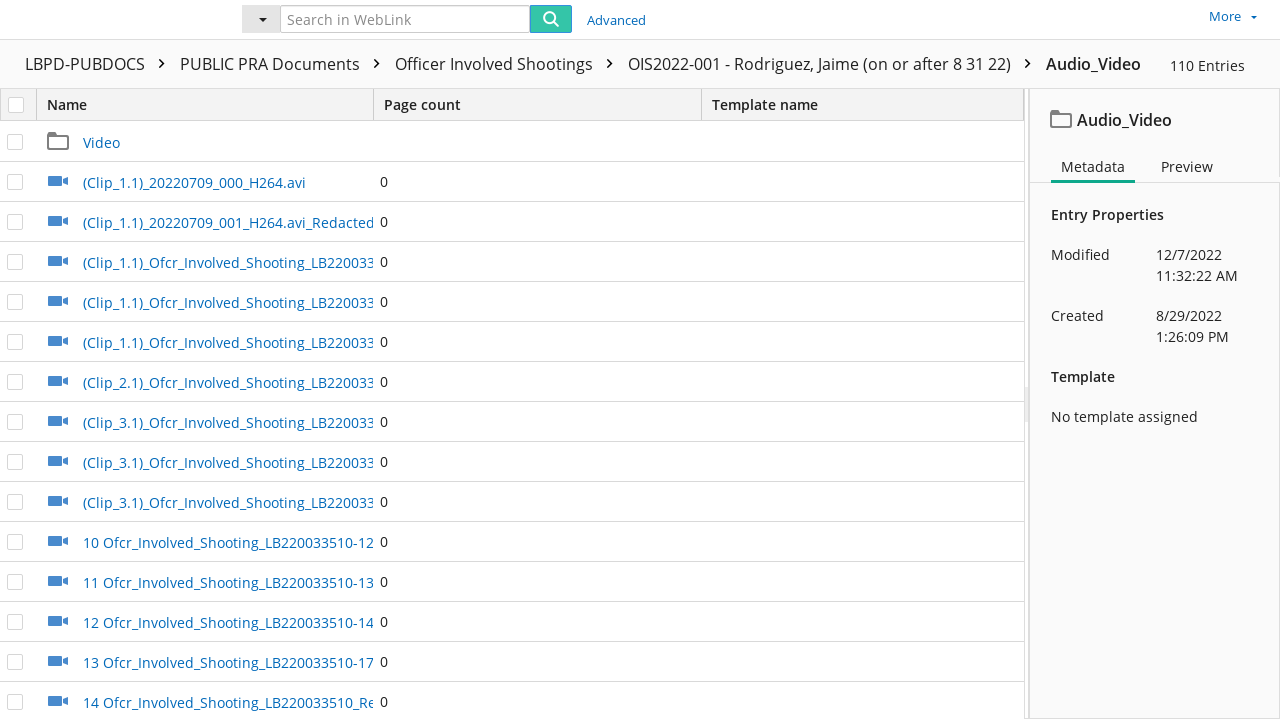

Scrolled table down (iteration 5/5)
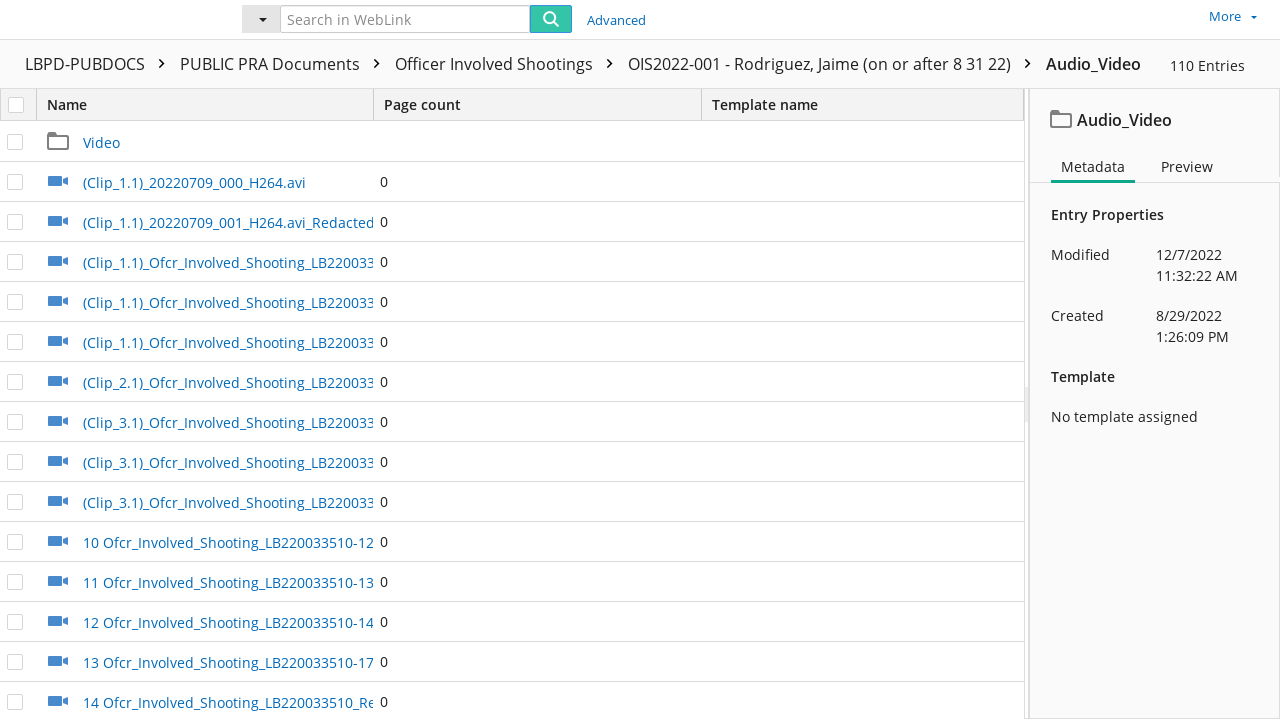

Waited for dynamic content to load (iteration 5/5)
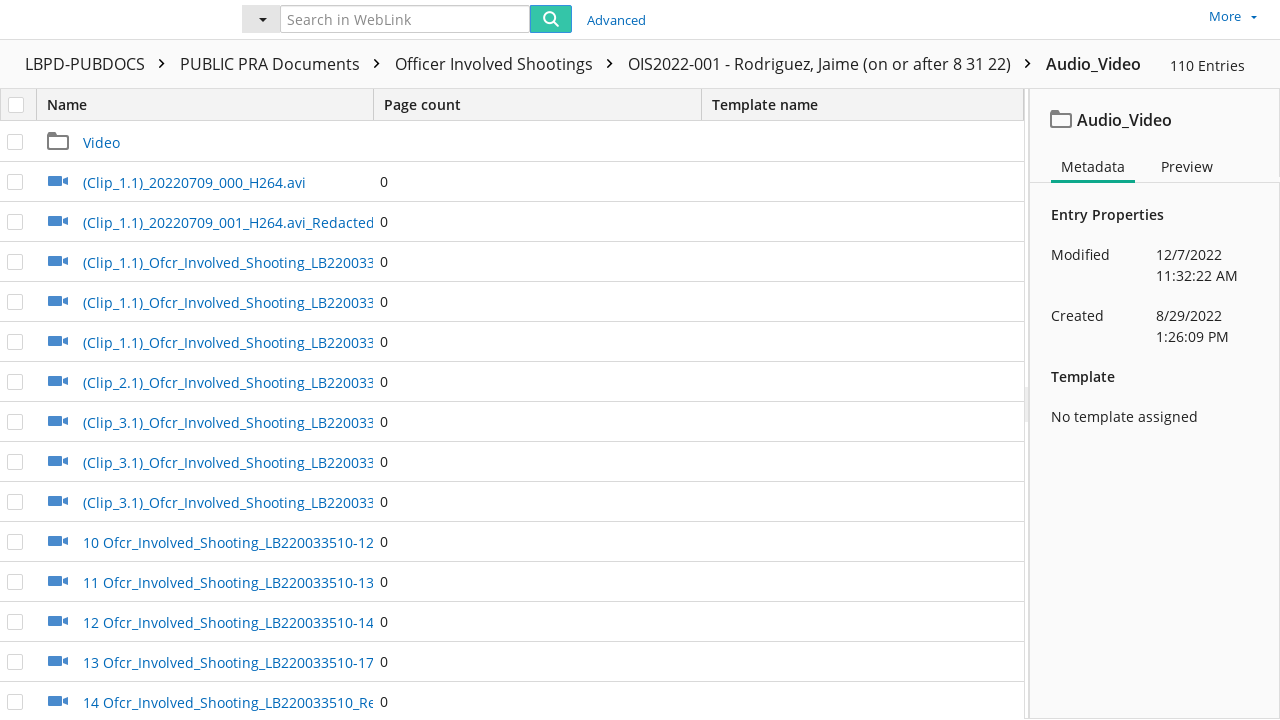

Entry name columns are now visible after scrolling through table
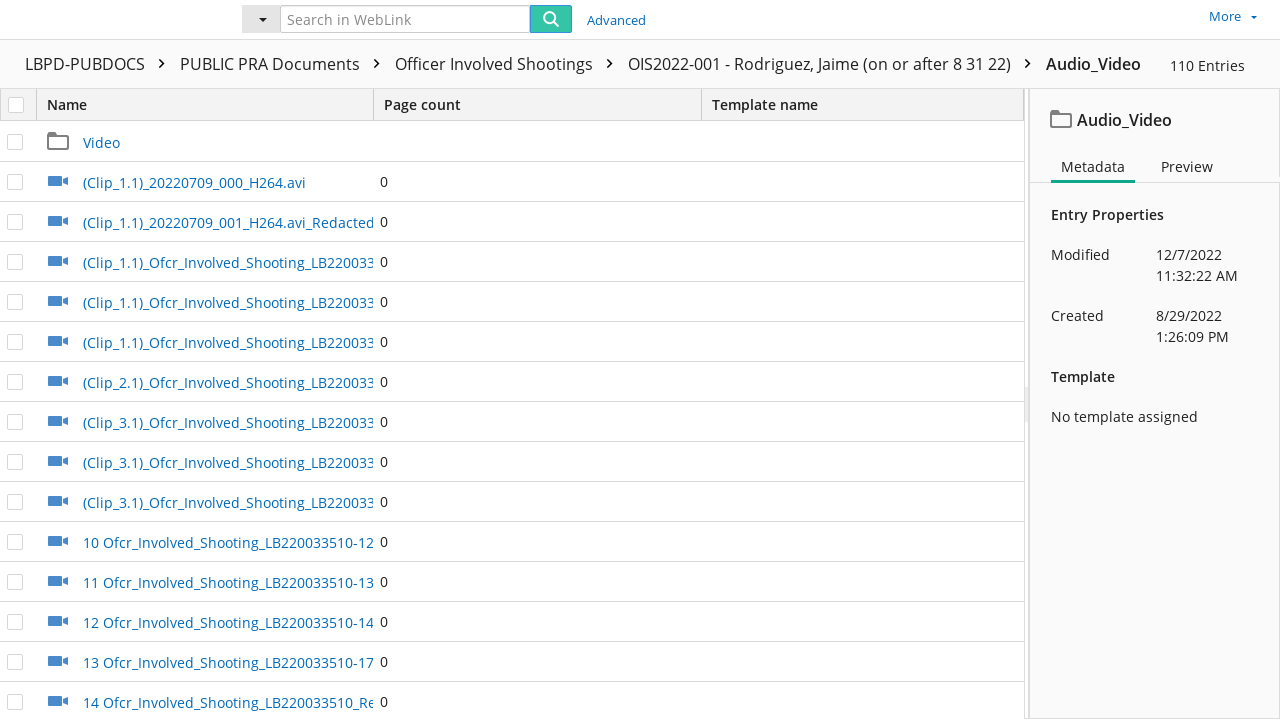

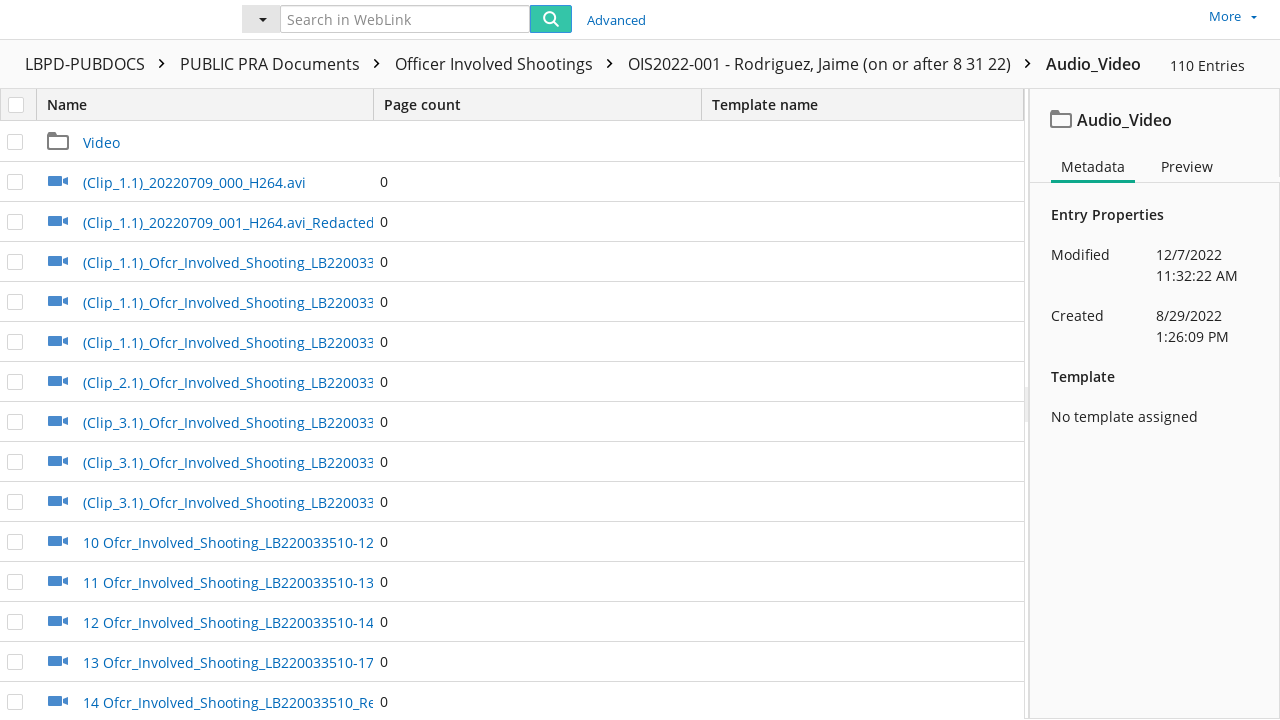